Navigates to the login page by clicking the login button on the Trello homepage

Starting URL: https://trello.com

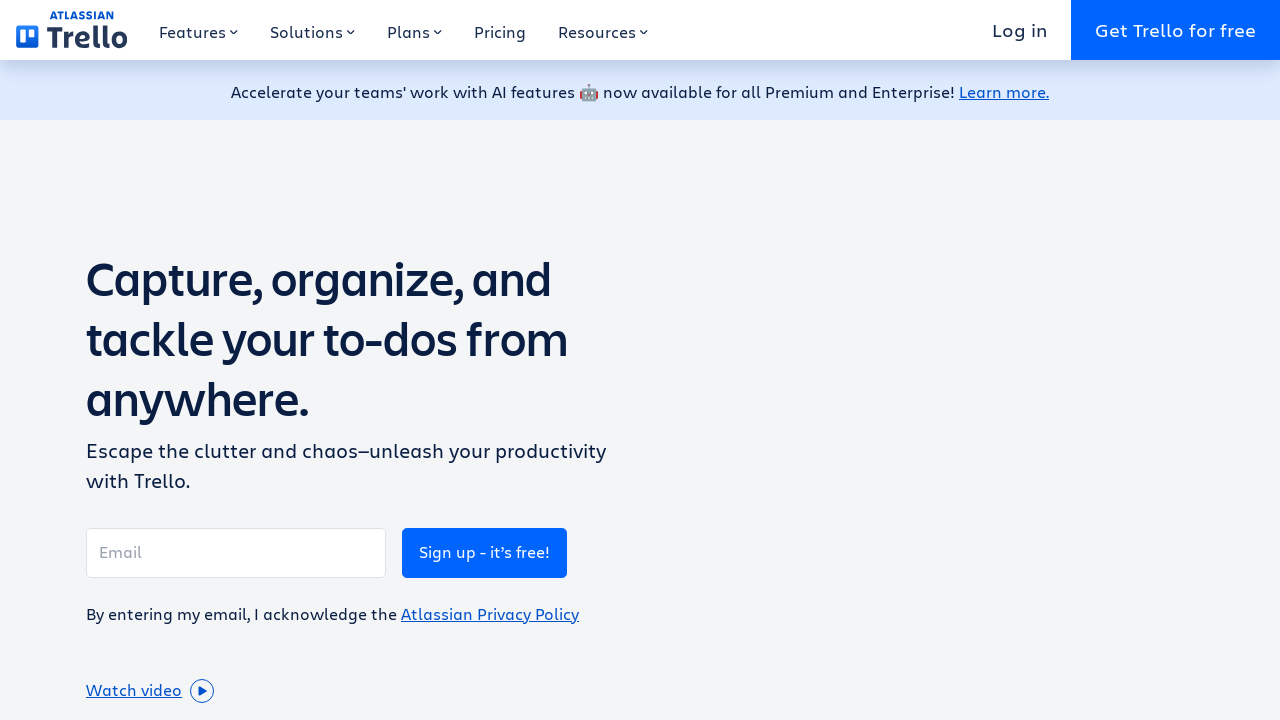

Navigated to Trello homepage
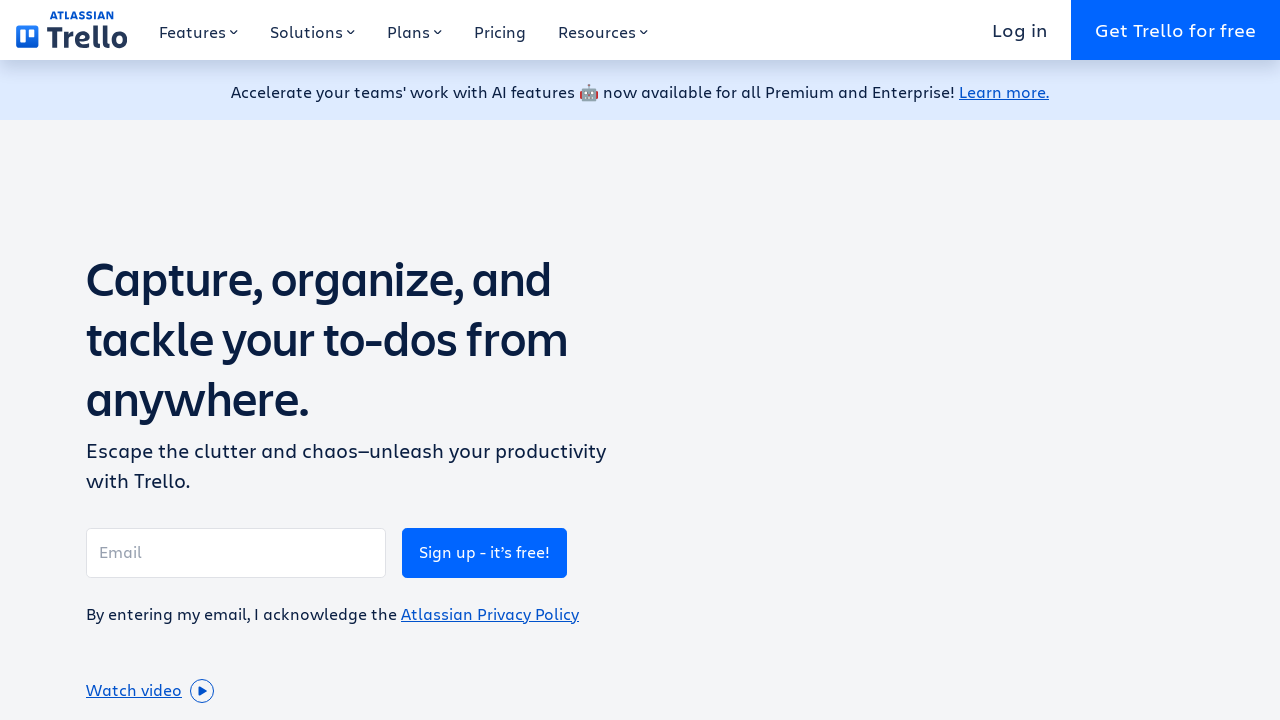

Clicked login button to navigate to login page at (1020, 30) on xpath=//a[text() = 'Log in']
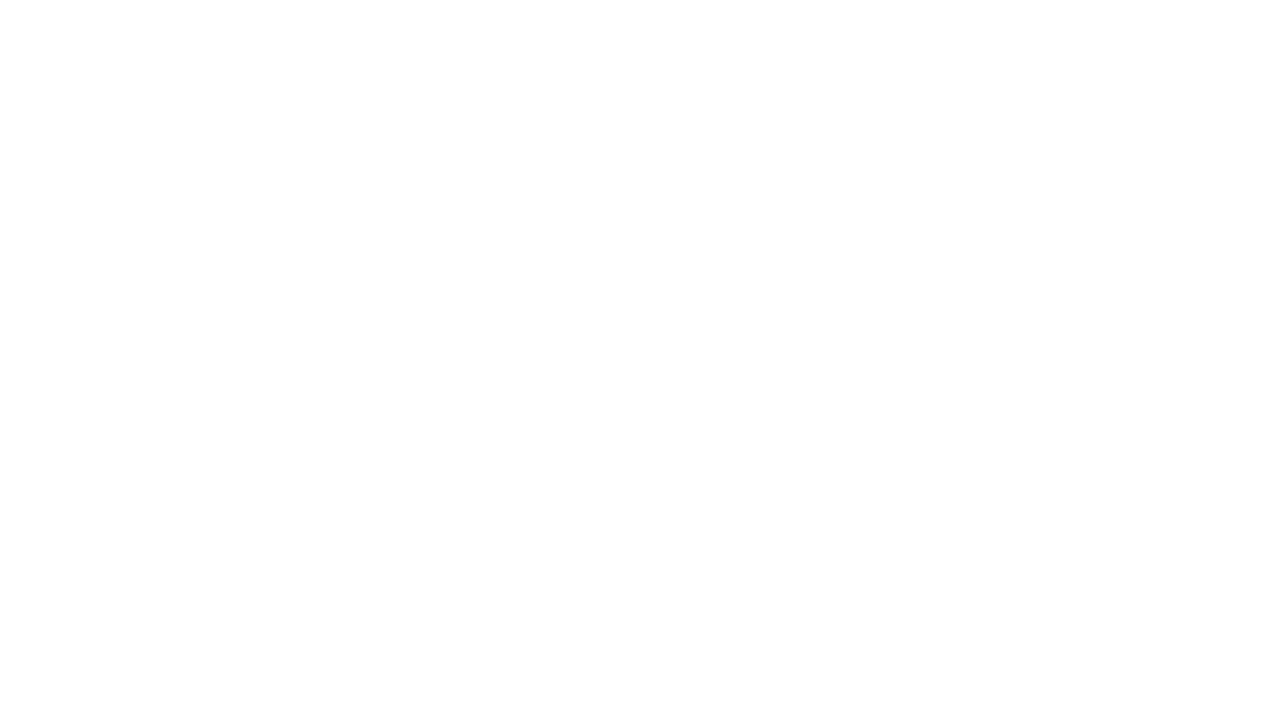

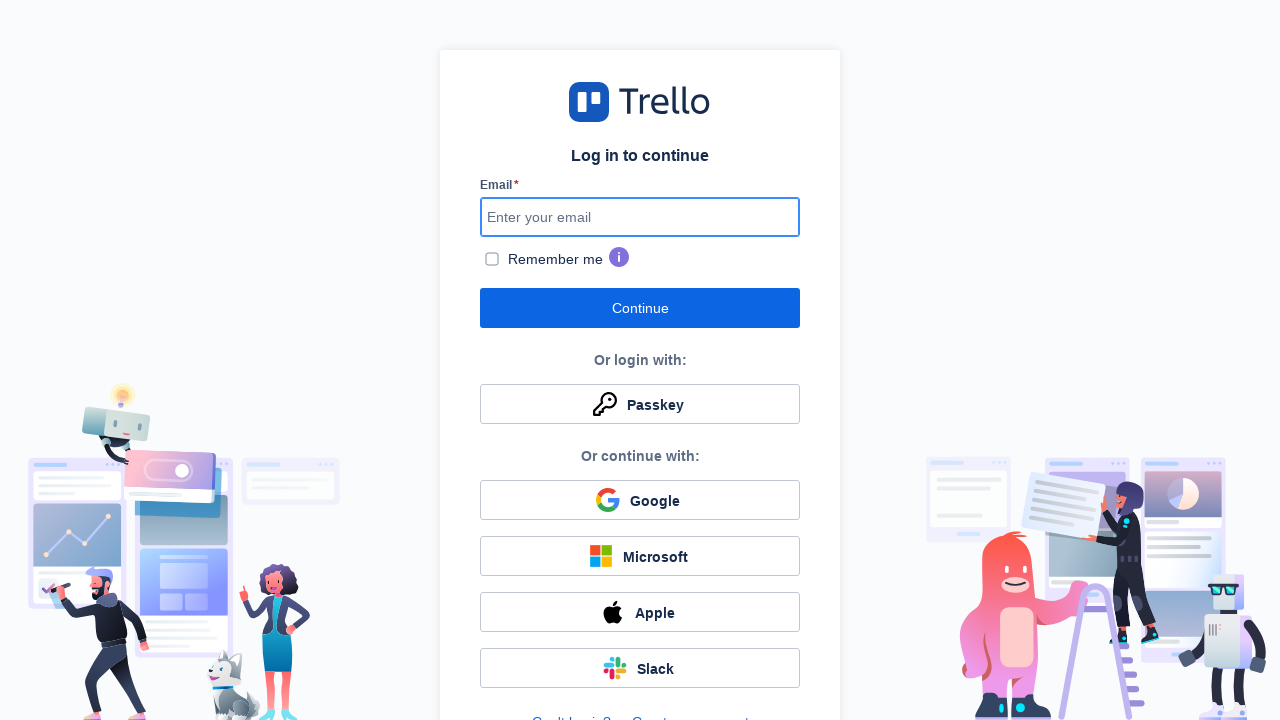